Tests context menu functionality by right-clicking on a designated area and accepting the resulting alert dialog.

Starting URL: http://the-internet.herokuapp.com/

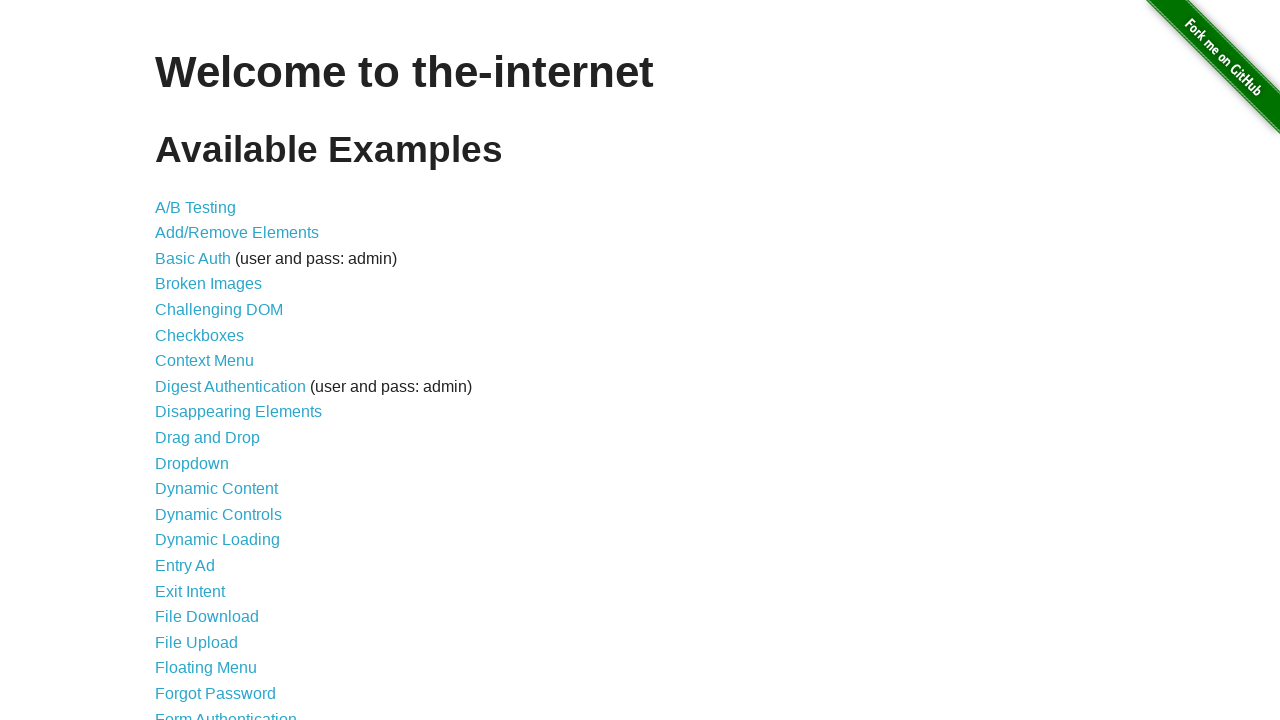

Clicked on Context Menu link at (204, 361) on text=Context Menu
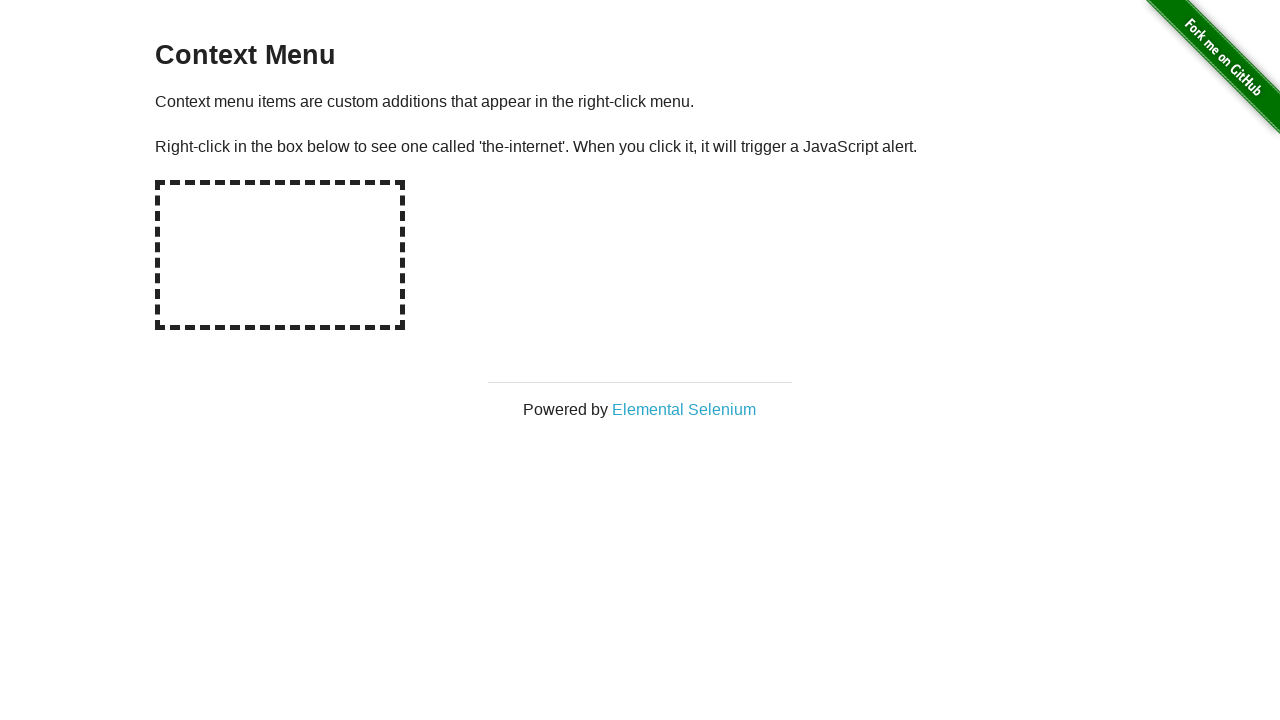

Set up dialog handler to accept alerts
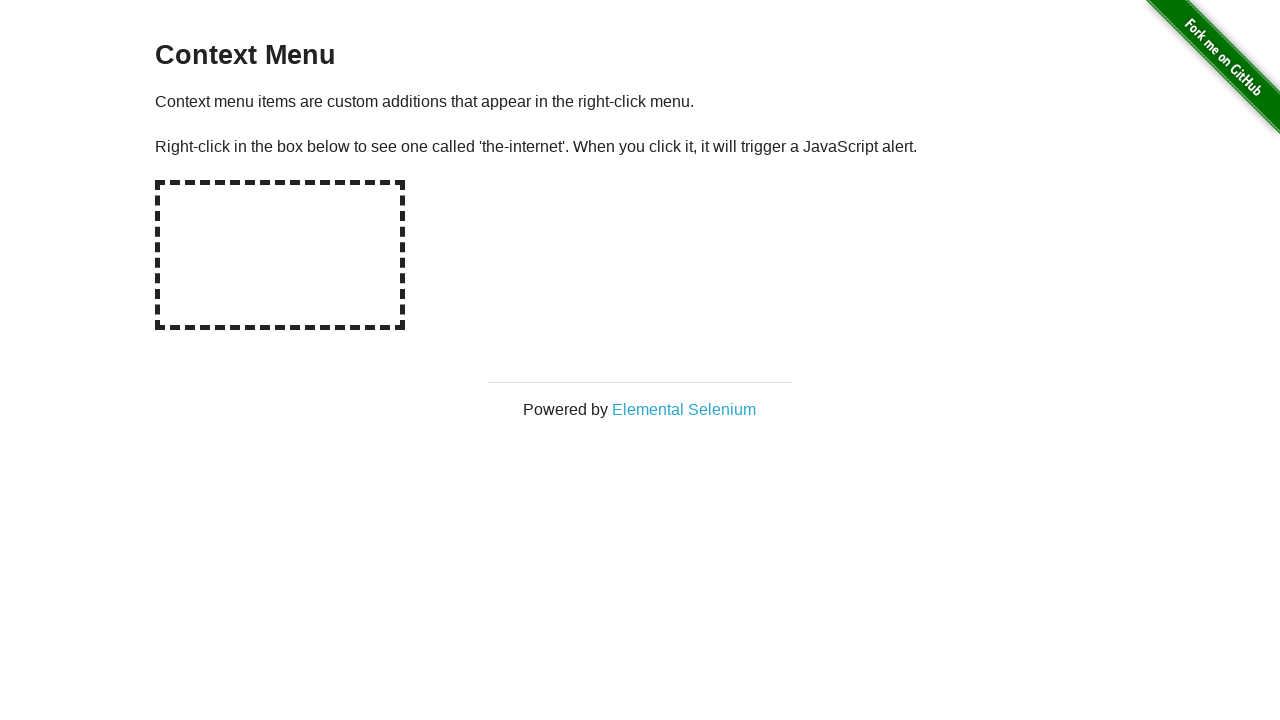

Right-clicked on hot-spot area to trigger context menu at (280, 255) on #hot-spot
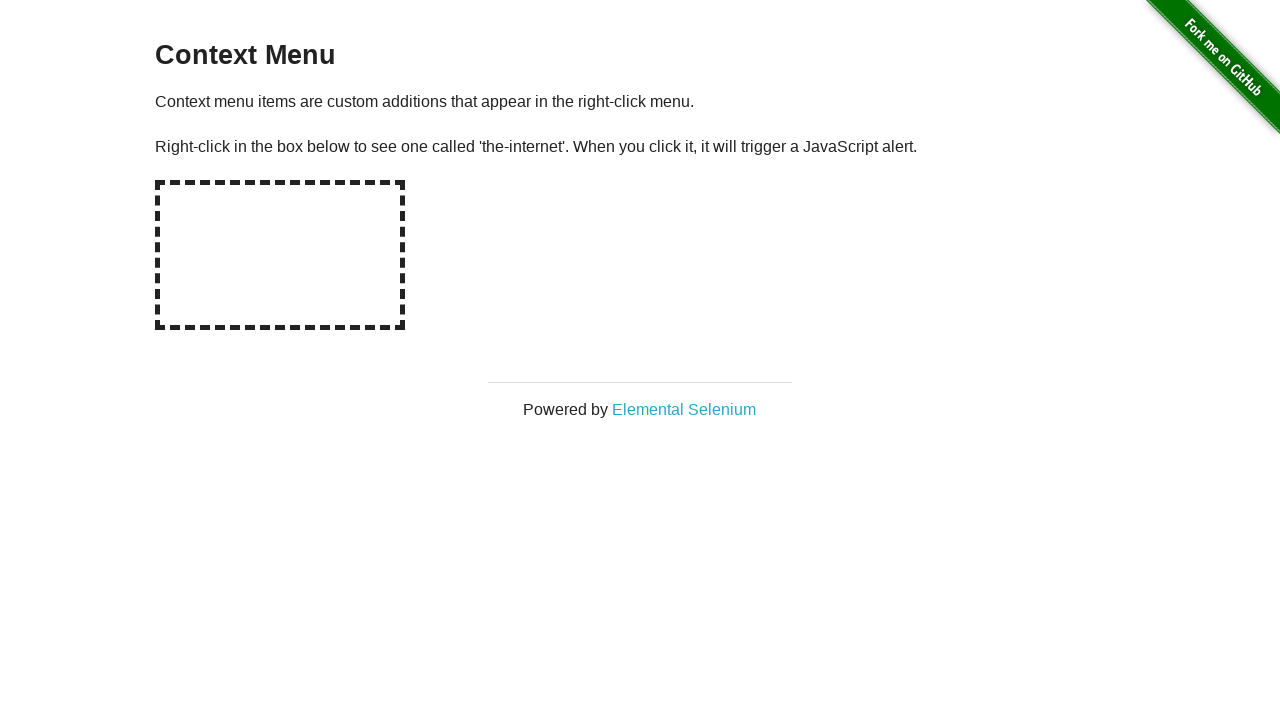

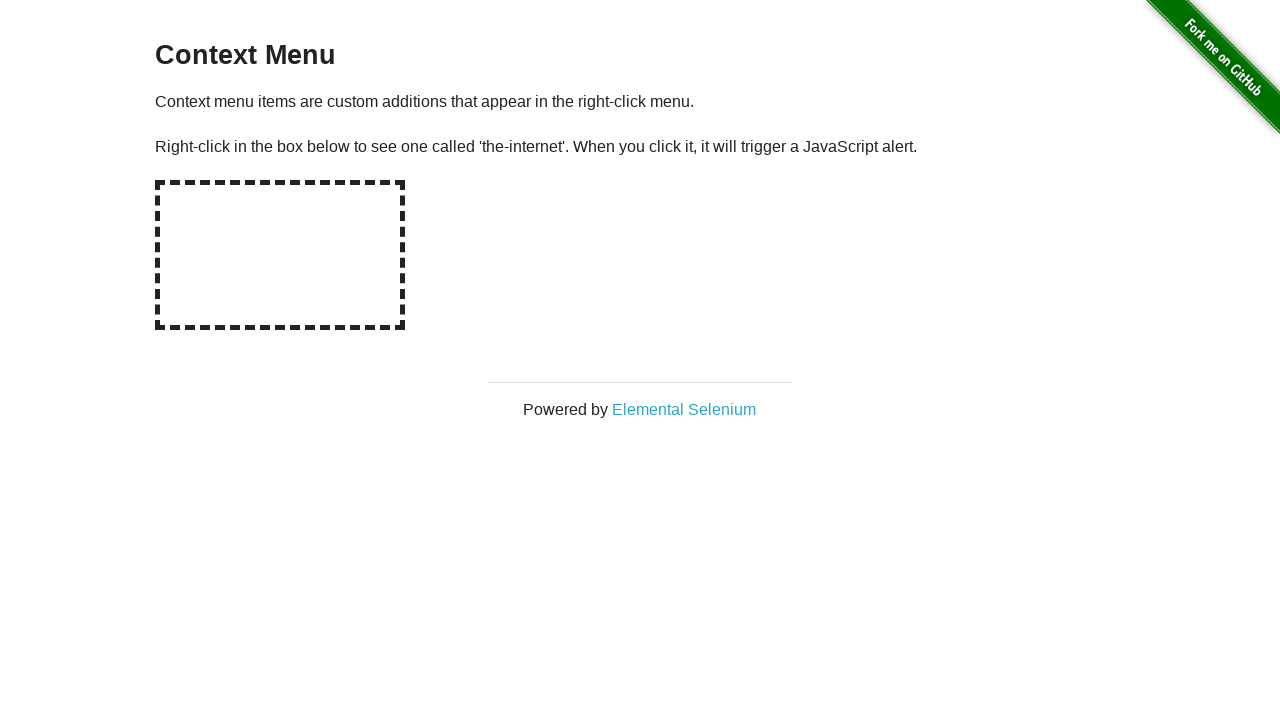